Tests that new todo items are appended to the bottom of the list and the counter displays correctly

Starting URL: https://demo.playwright.dev/todomvc

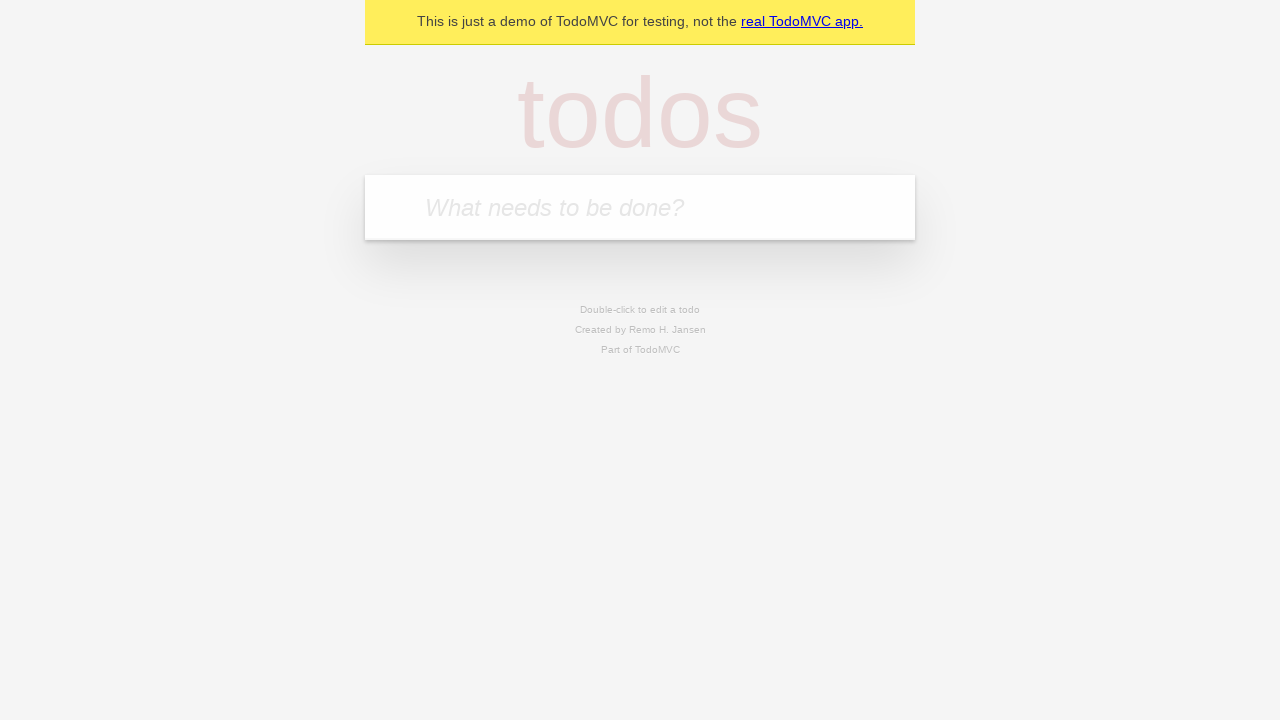

Filled todo input with 'buy some cheese' on internal:attr=[placeholder="What needs to be done?"i]
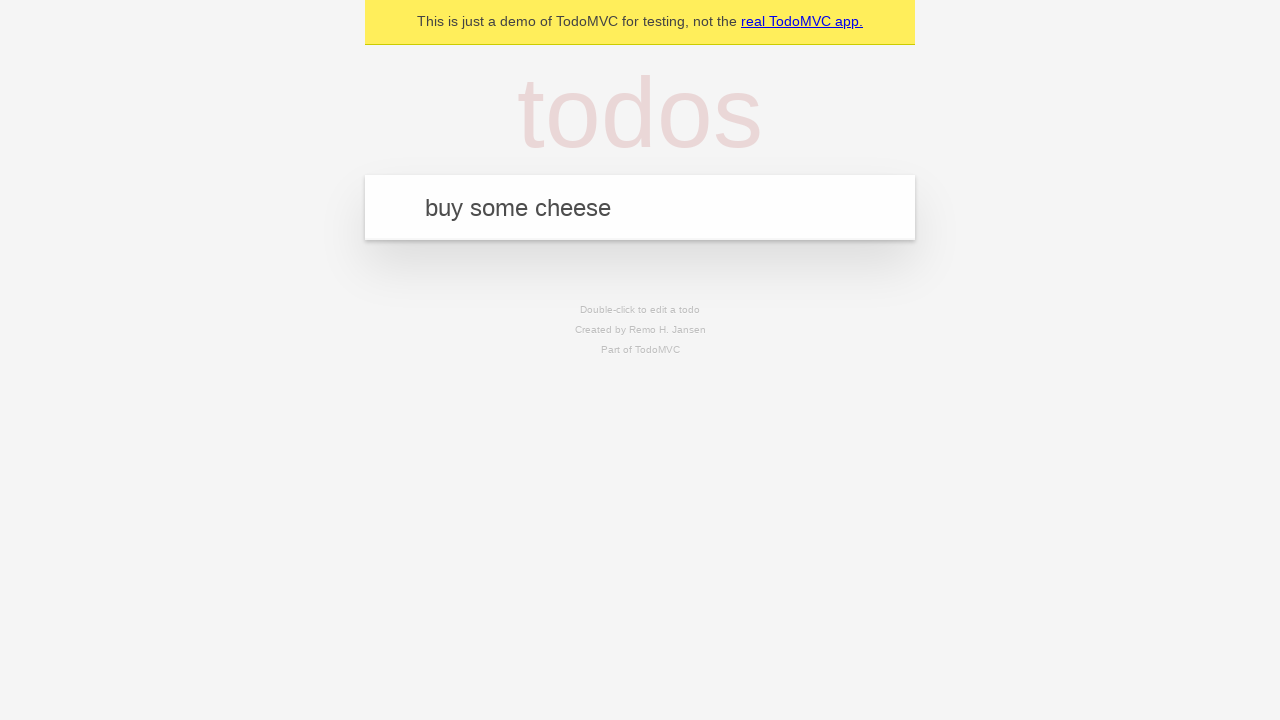

Pressed Enter to add first todo item on internal:attr=[placeholder="What needs to be done?"i]
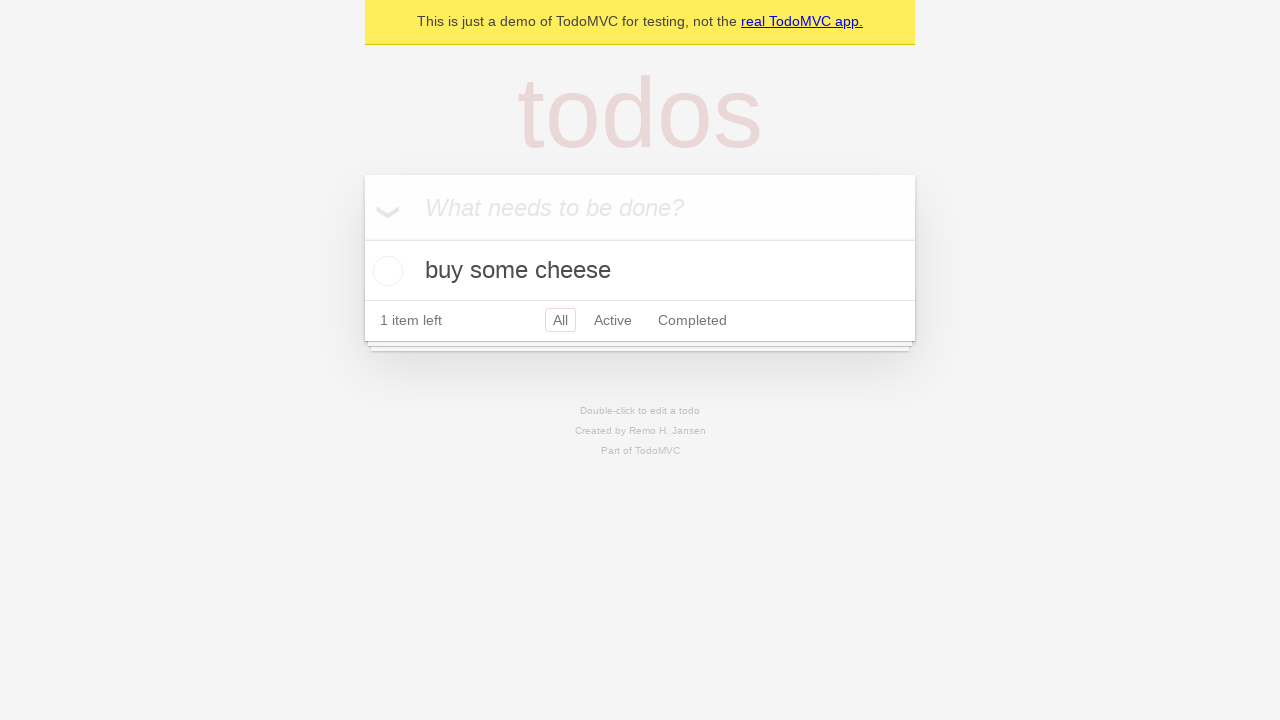

Filled todo input with 'feed the cat' on internal:attr=[placeholder="What needs to be done?"i]
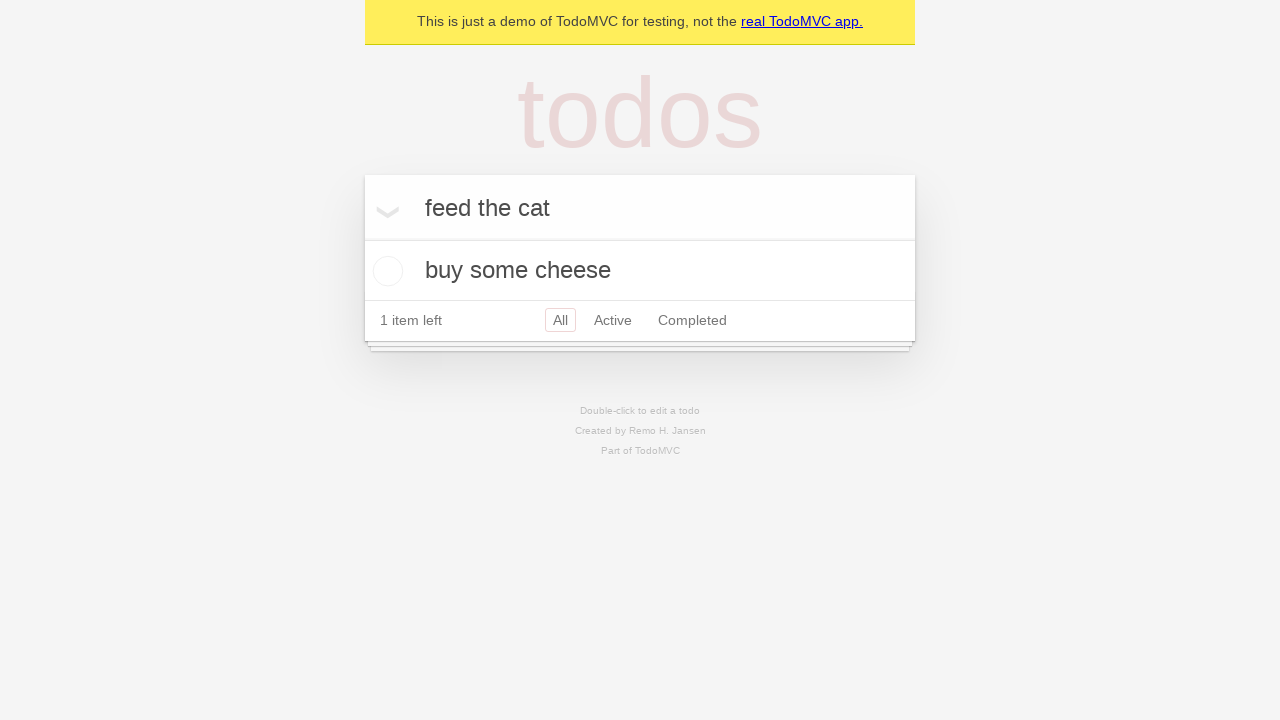

Pressed Enter to add second todo item on internal:attr=[placeholder="What needs to be done?"i]
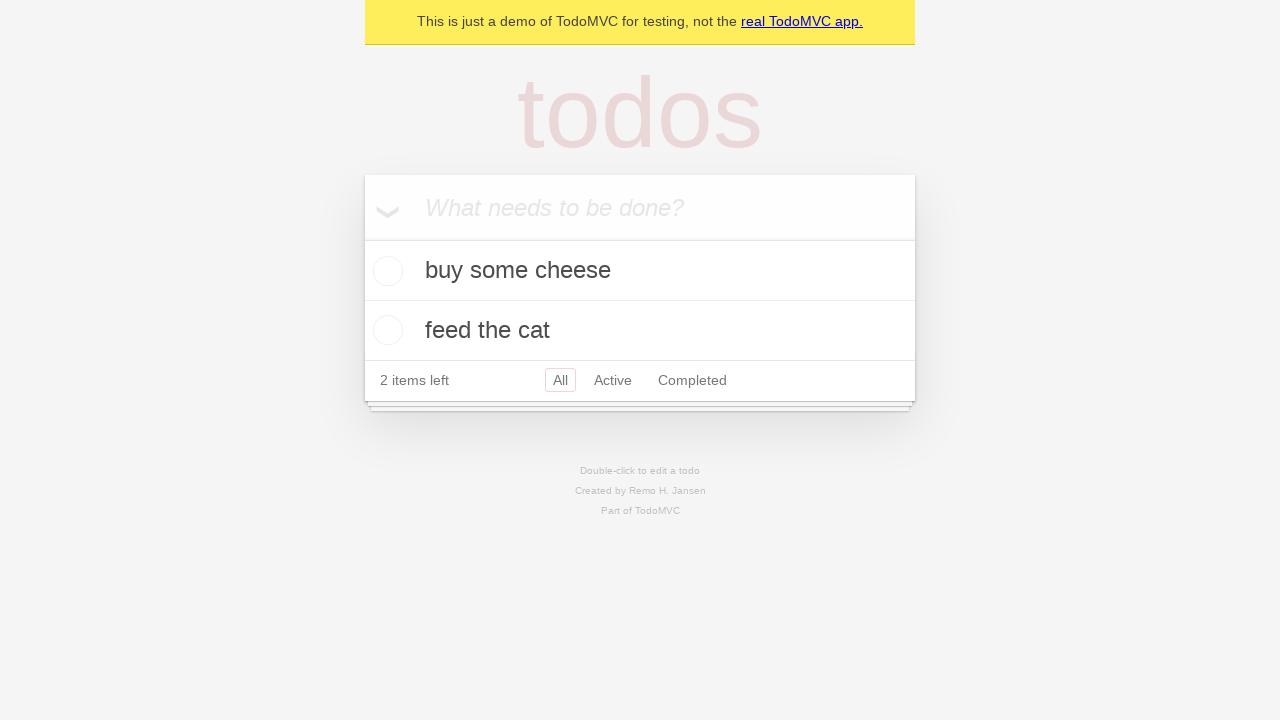

Filled todo input with 'book a doctors appointment' on internal:attr=[placeholder="What needs to be done?"i]
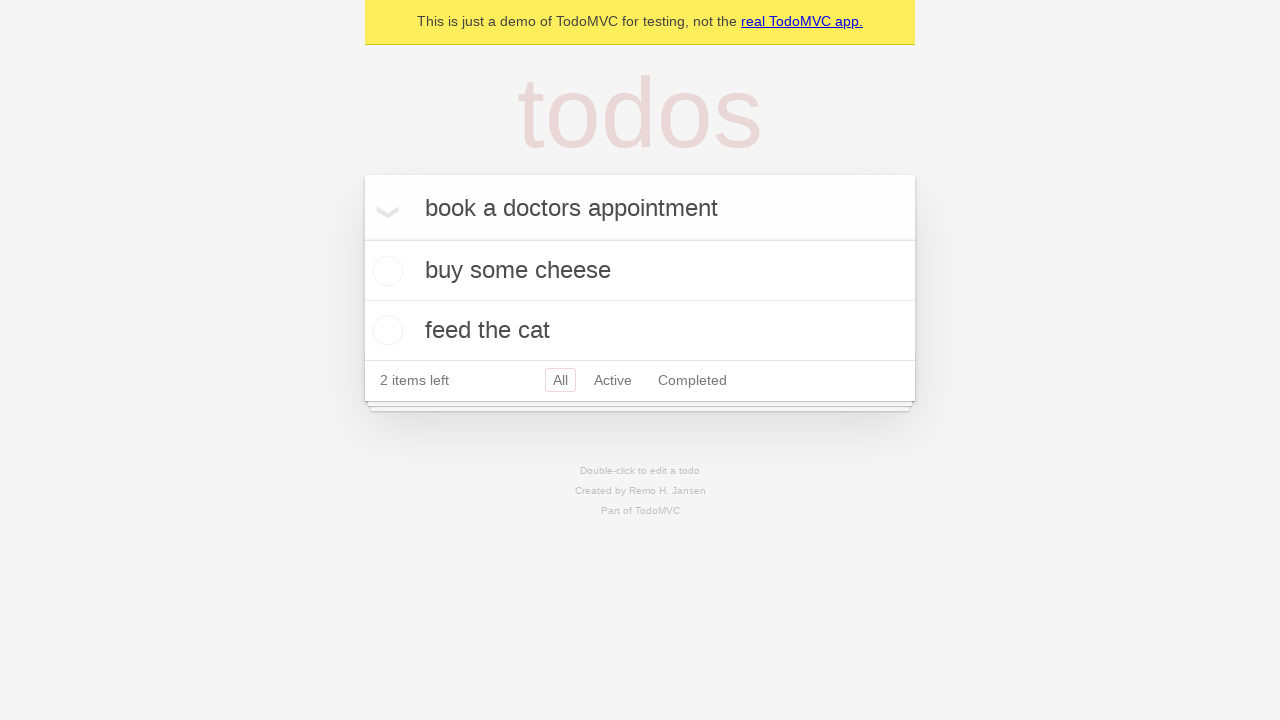

Pressed Enter to add third todo item on internal:attr=[placeholder="What needs to be done?"i]
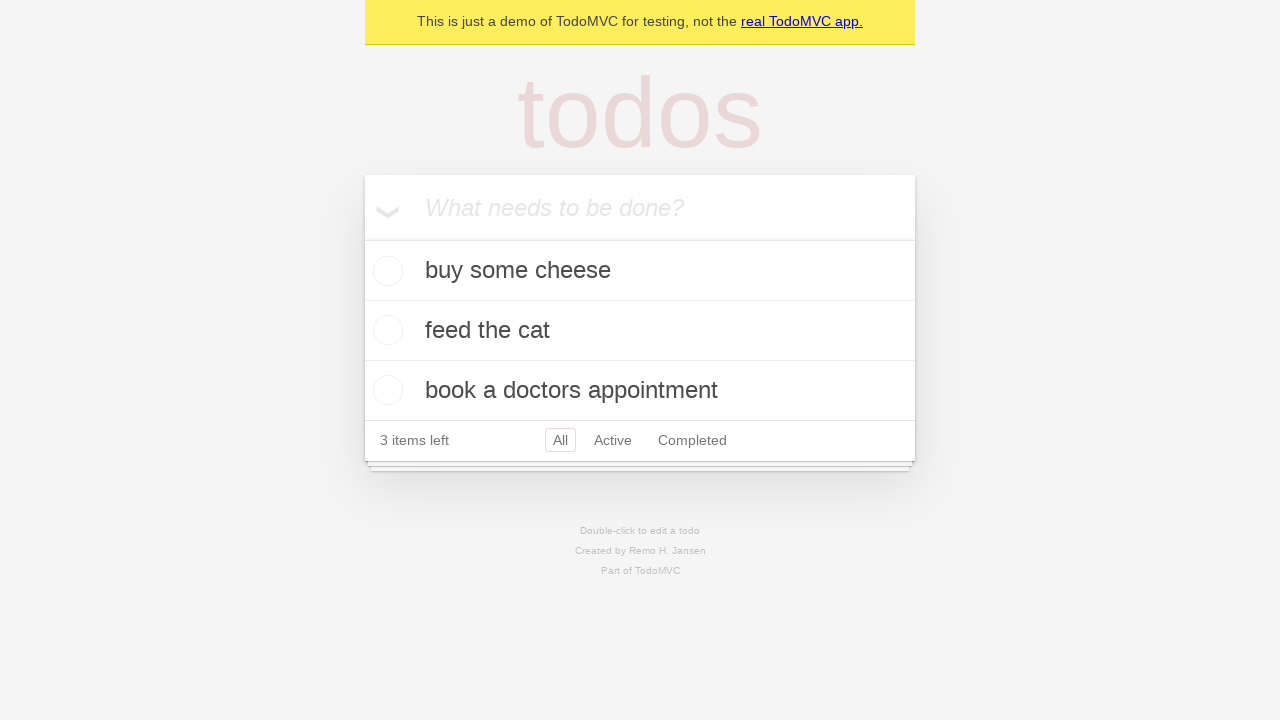

All three todo items loaded in the list
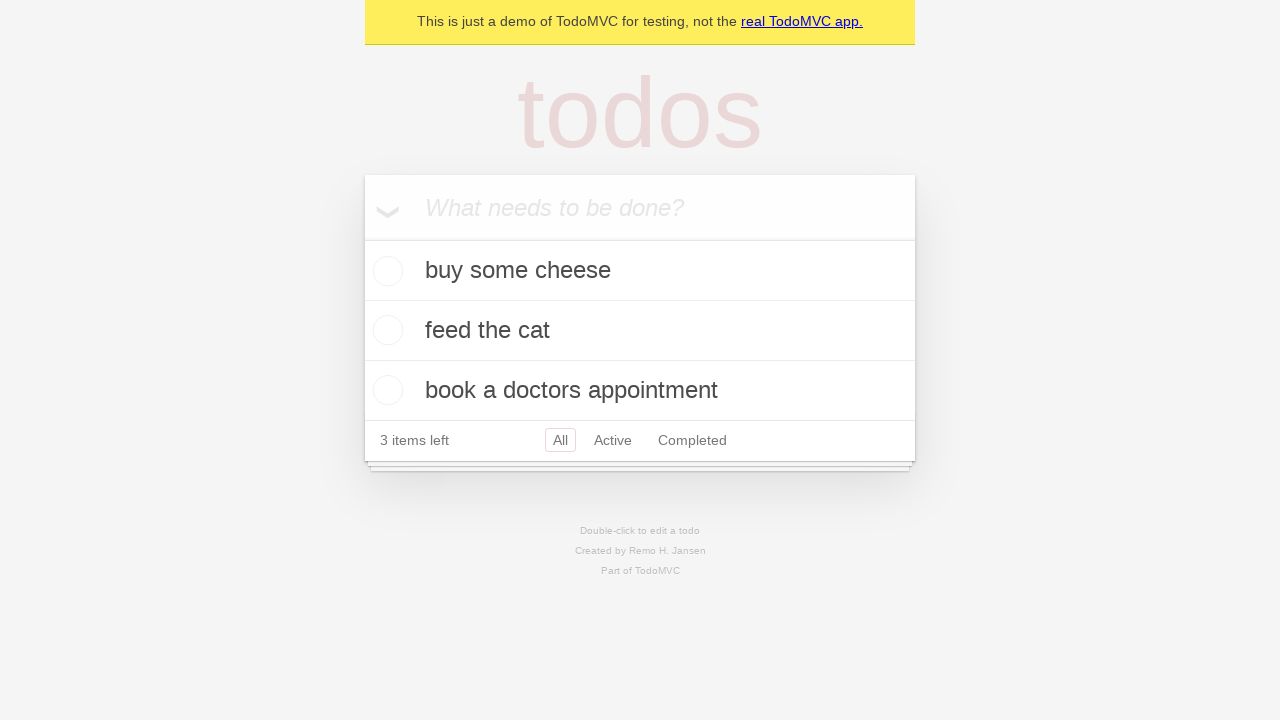

Counter displays '3 items left' confirming all items added to bottom of list
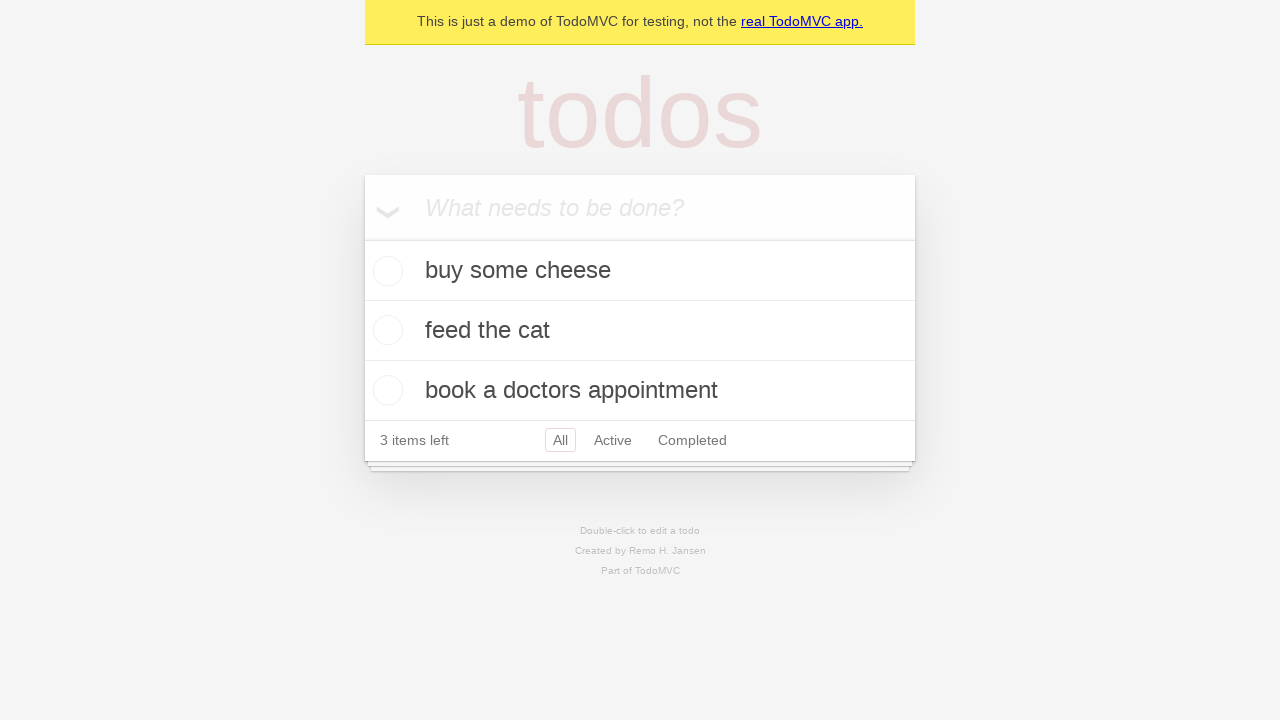

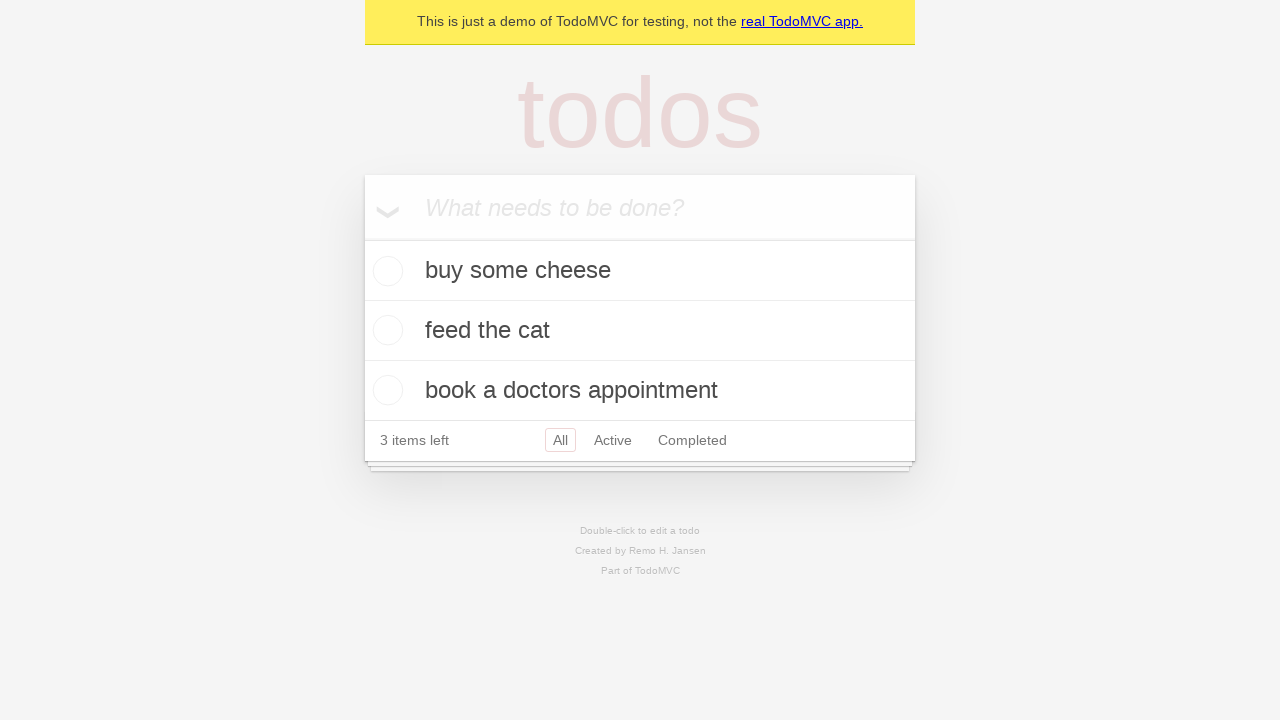